Tests dropdown selection by selecting an option from the dropdown menu

Starting URL: http://the-internet.herokuapp.com/

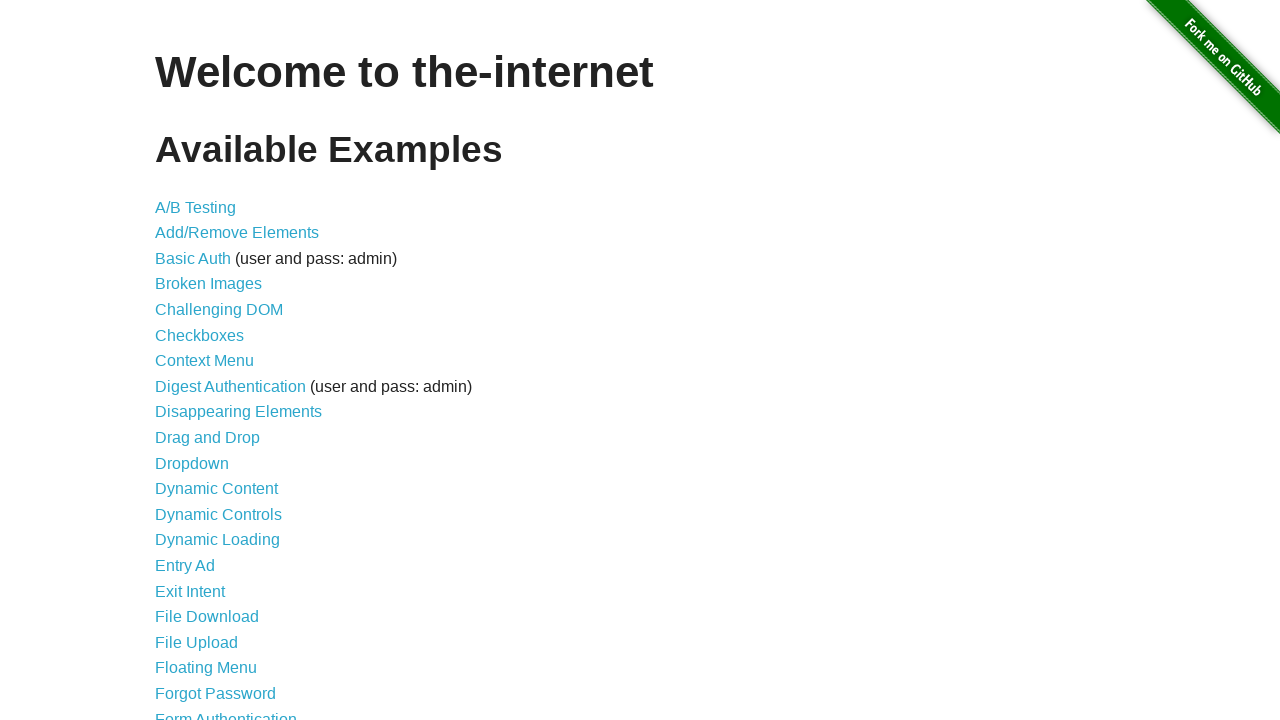

Clicked on Dropdown link to navigate to dropdown page at (192, 463) on a[href='/dropdown']
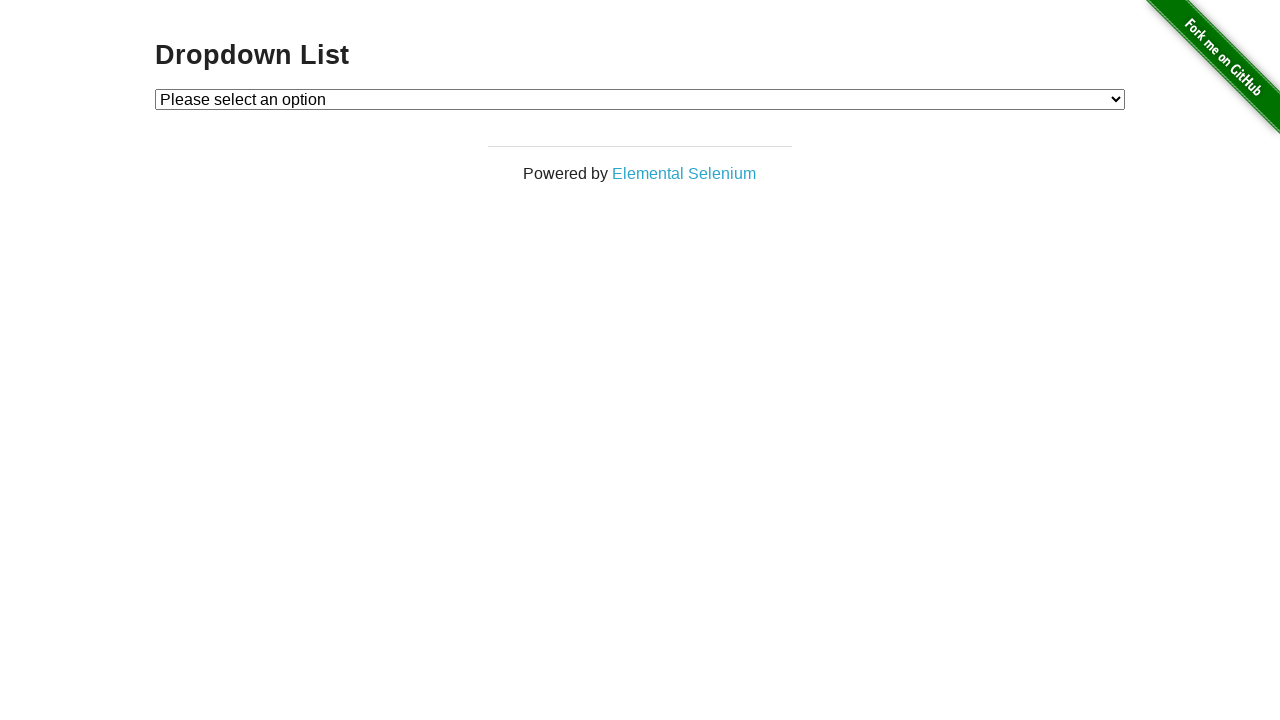

Selected option 2 from the dropdown menu on #dropdown
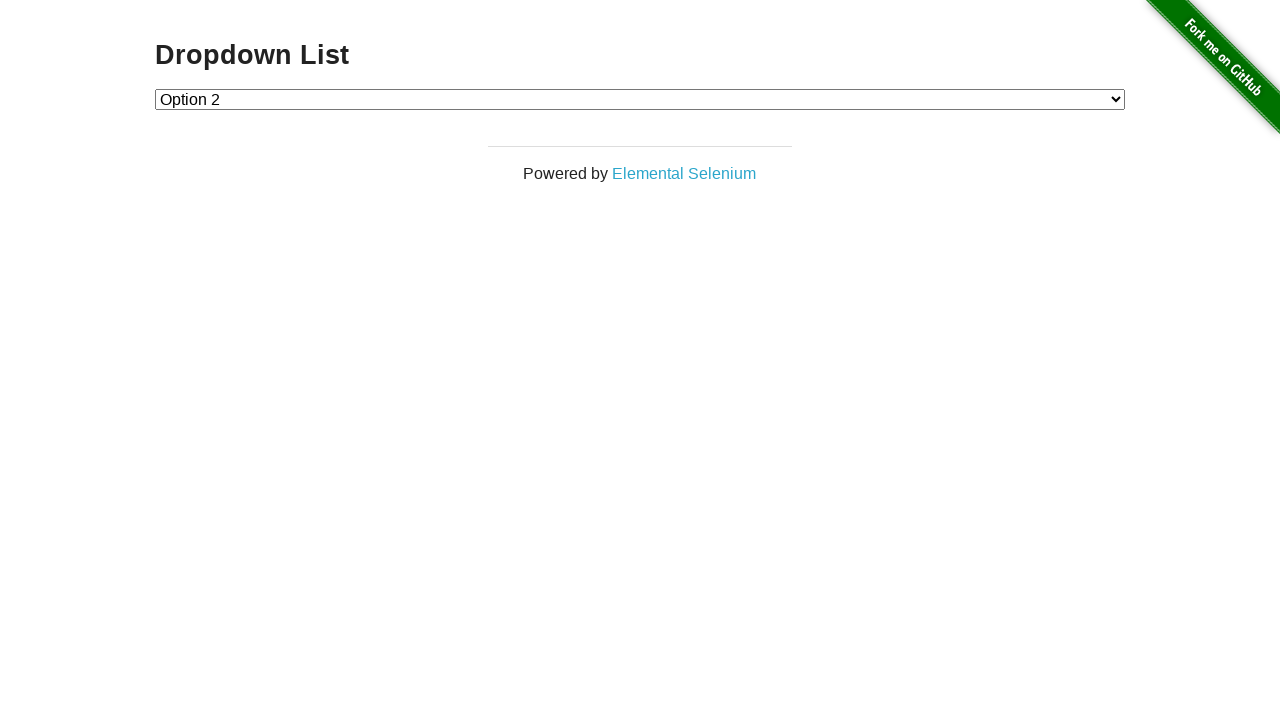

Navigated back to previous page
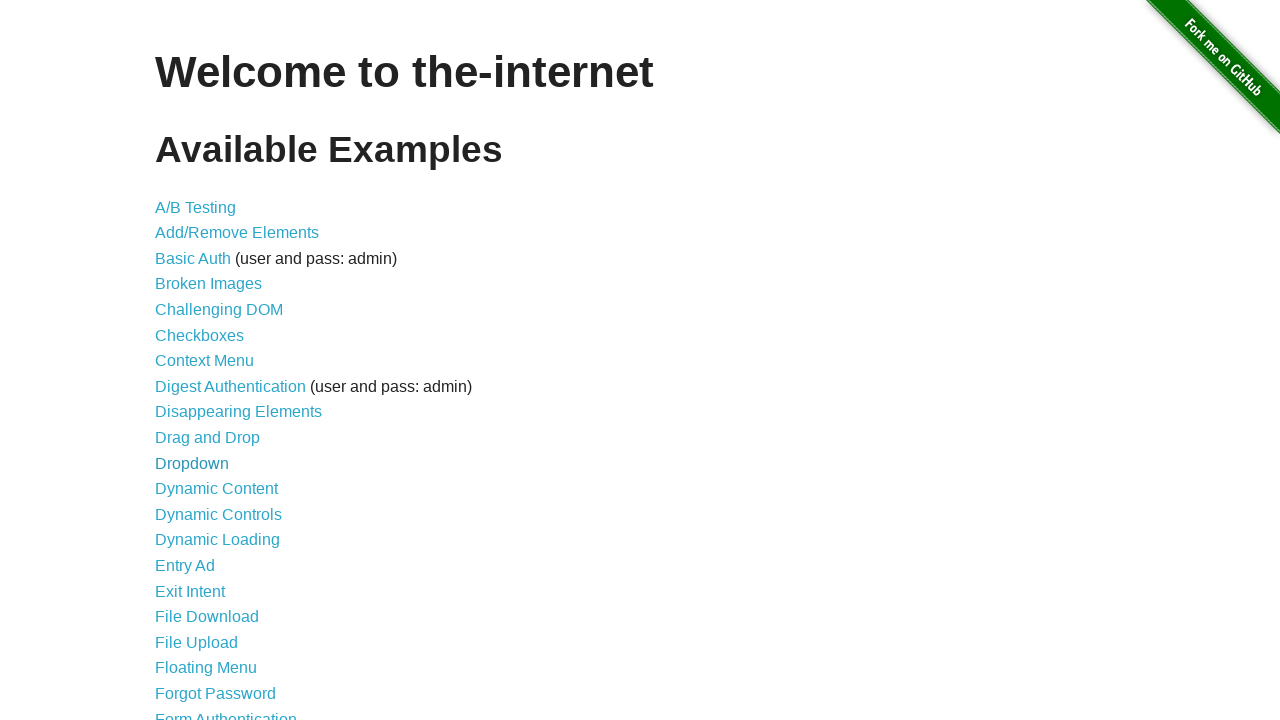

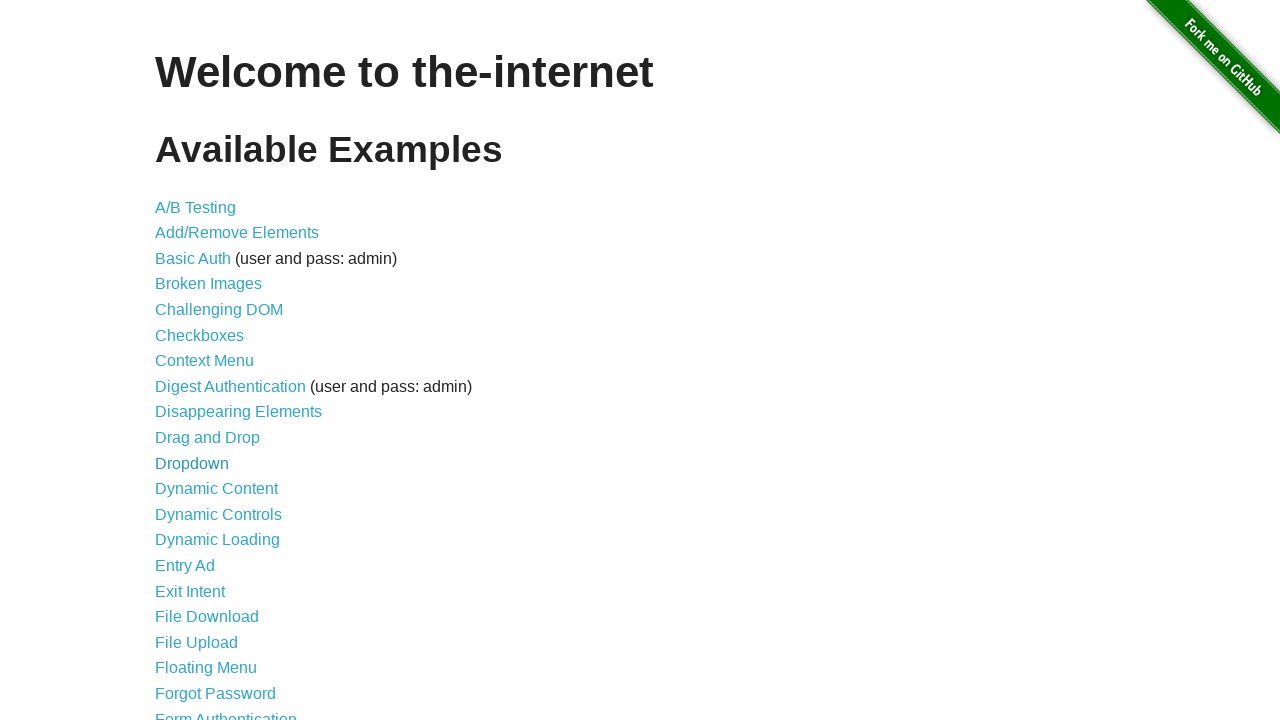